Tests adding todo items by filling the input and pressing Enter, verifying items appear in the list

Starting URL: https://demo.playwright.dev/todomvc

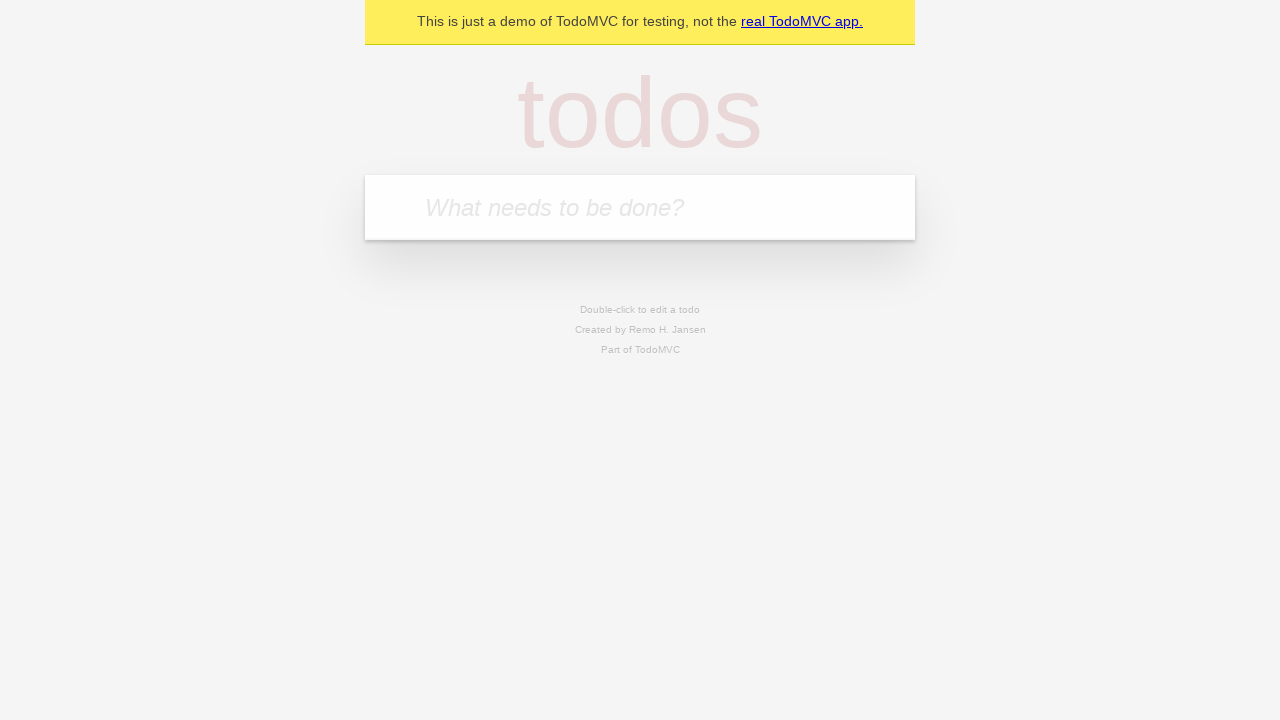

Filled todo input with 'buy some cheese' on internal:attr=[placeholder="What needs to be done?"i]
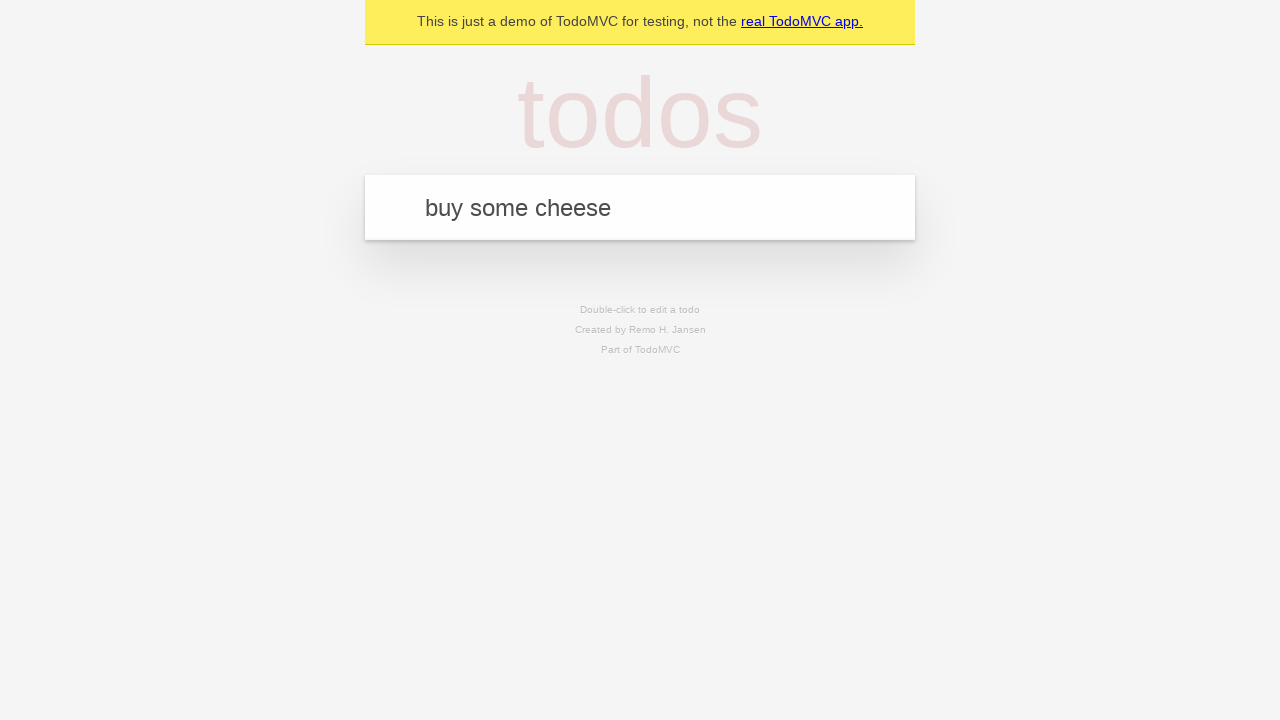

Pressed Enter to add first todo item on internal:attr=[placeholder="What needs to be done?"i]
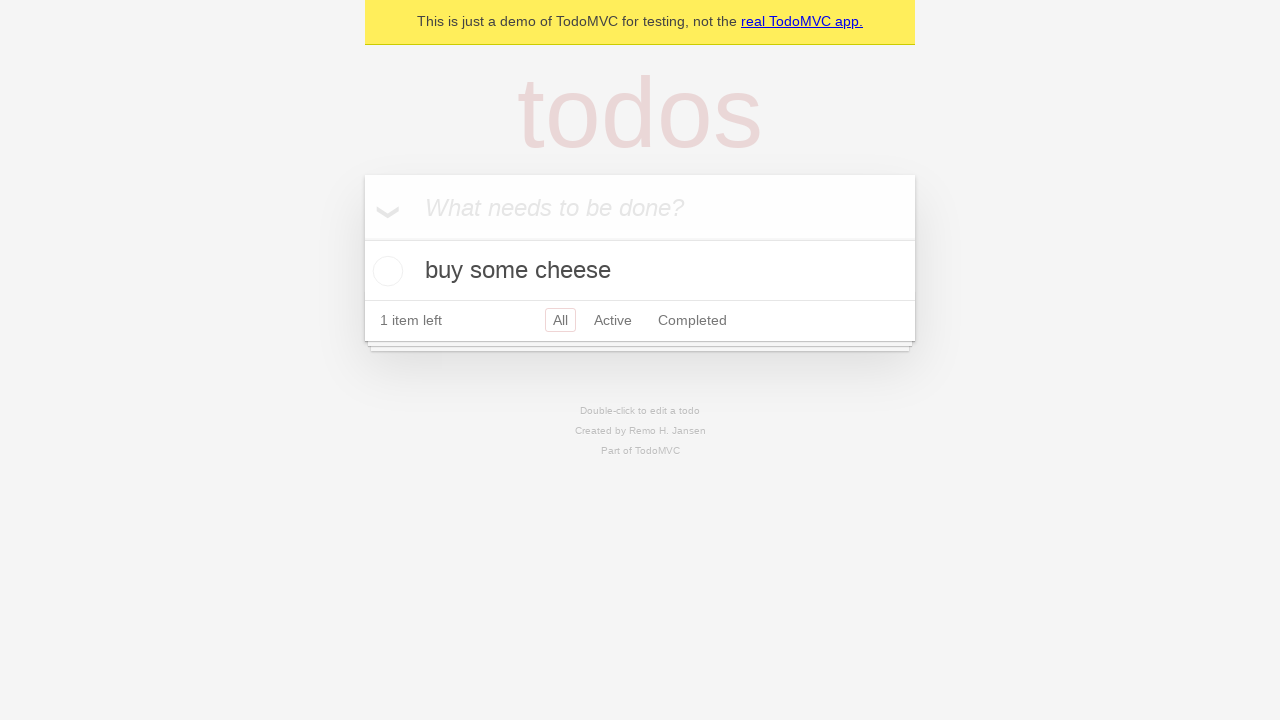

Filled todo input with 'feed the cat' on internal:attr=[placeholder="What needs to be done?"i]
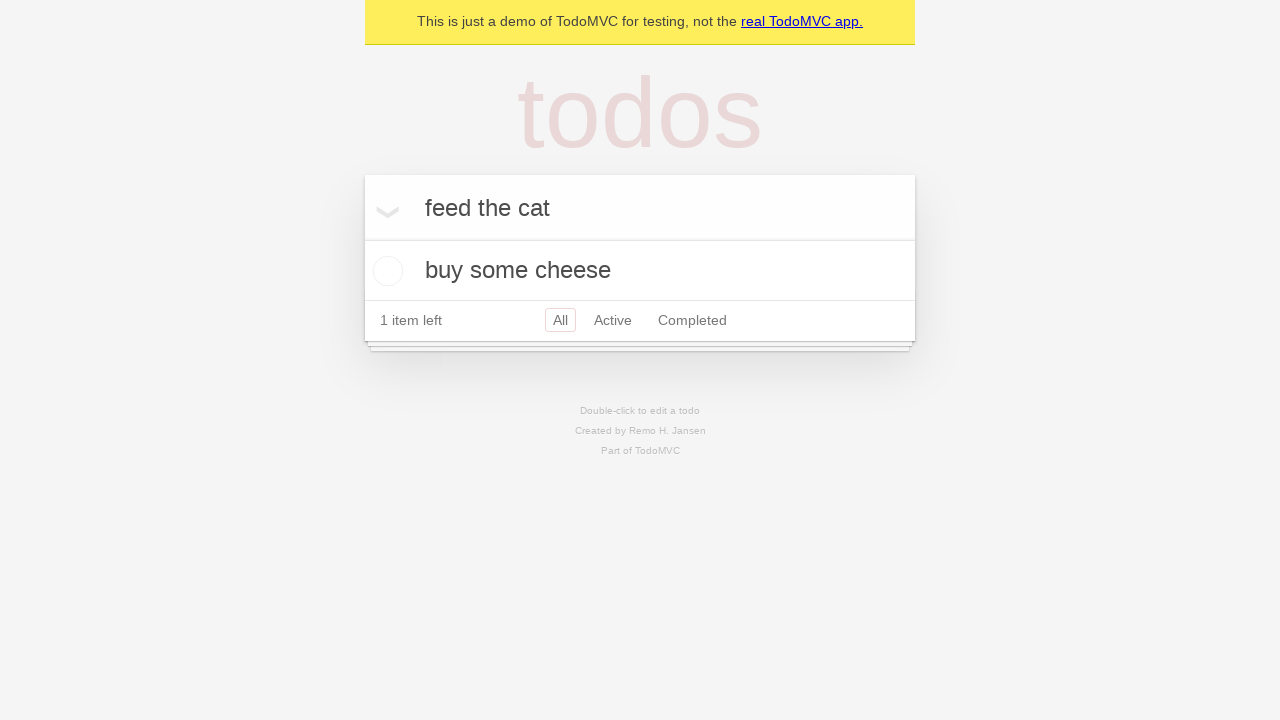

Pressed Enter to add second todo item on internal:attr=[placeholder="What needs to be done?"i]
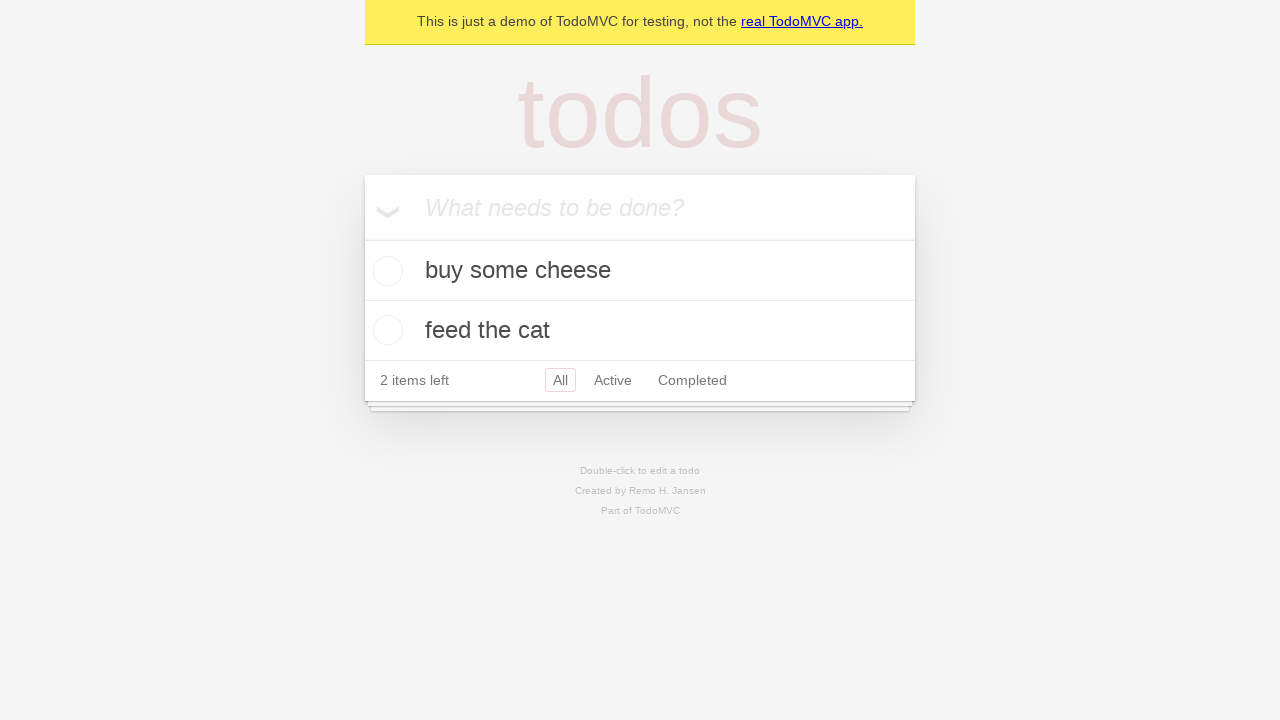

Todo items appeared in the list
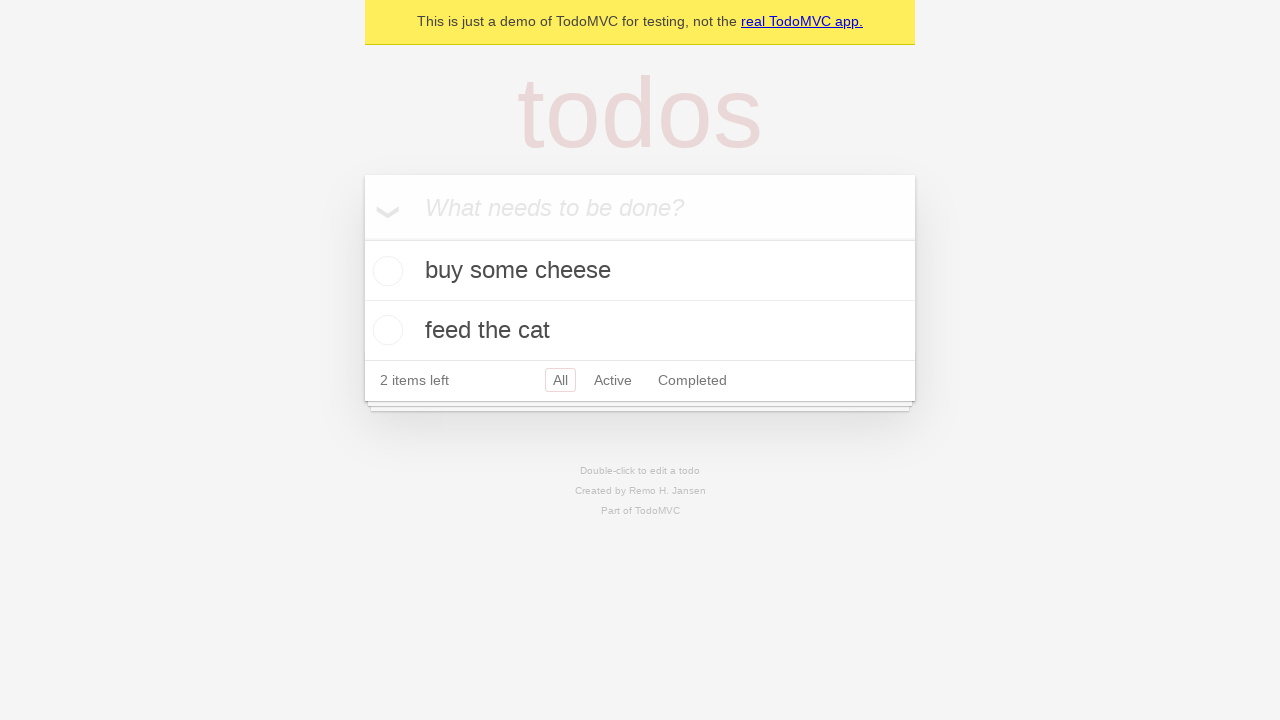

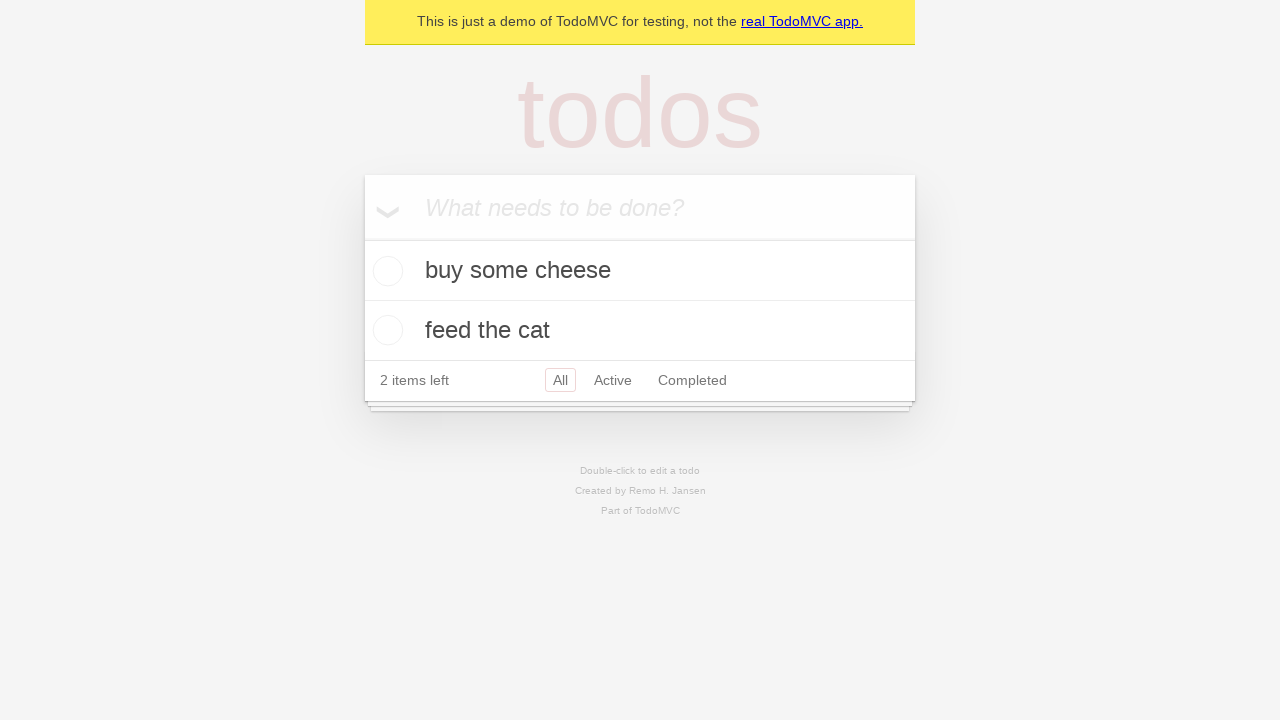